Tests handling of multiple browser windows by clicking a button to open a new tab, switching to it to read content, then switching back to the parent window to verify its content

Starting URL: https://demoqa.com/browser-windows

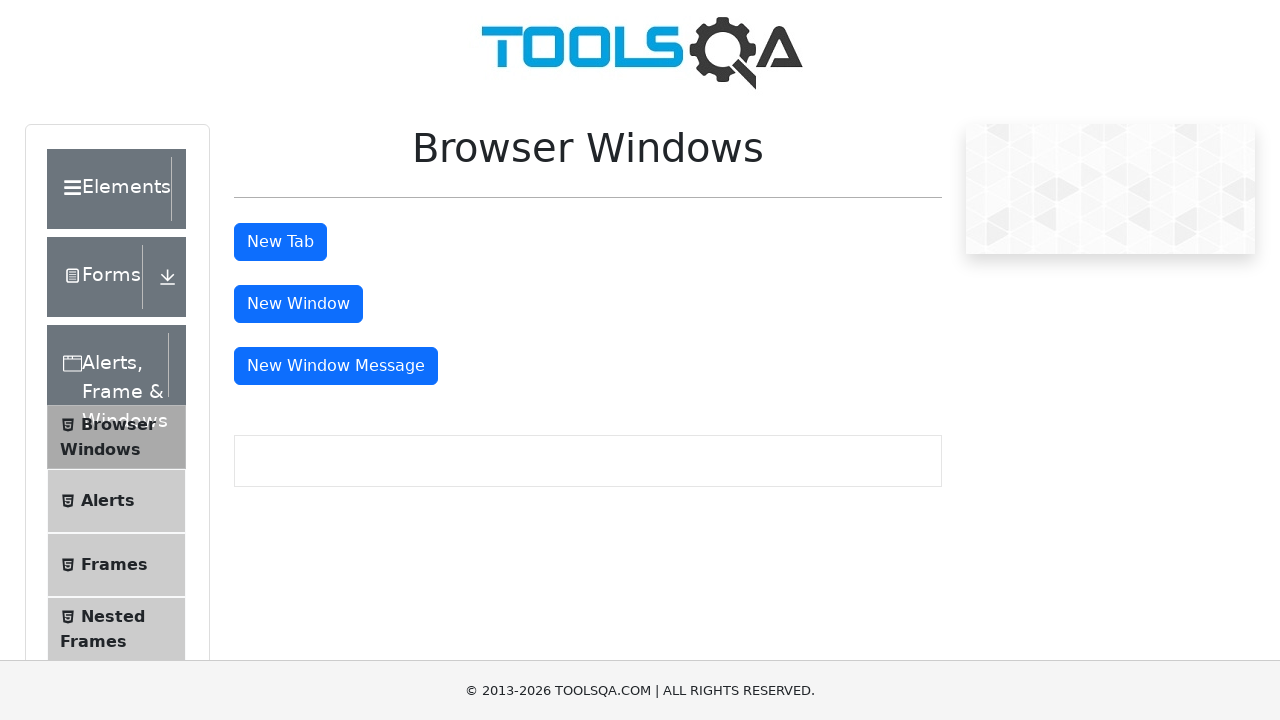

Clicked tab button to open new tab at (280, 242) on #tabButton
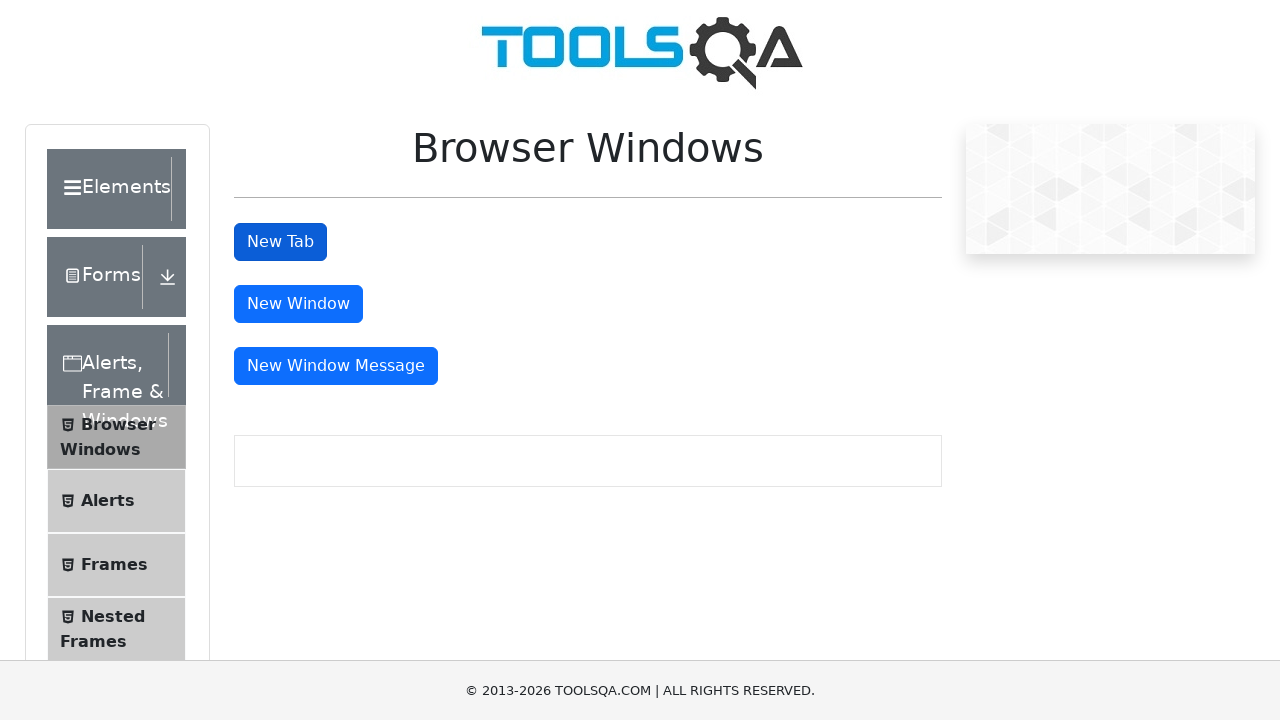

New tab opened and context captured at (280, 242) on #tabButton
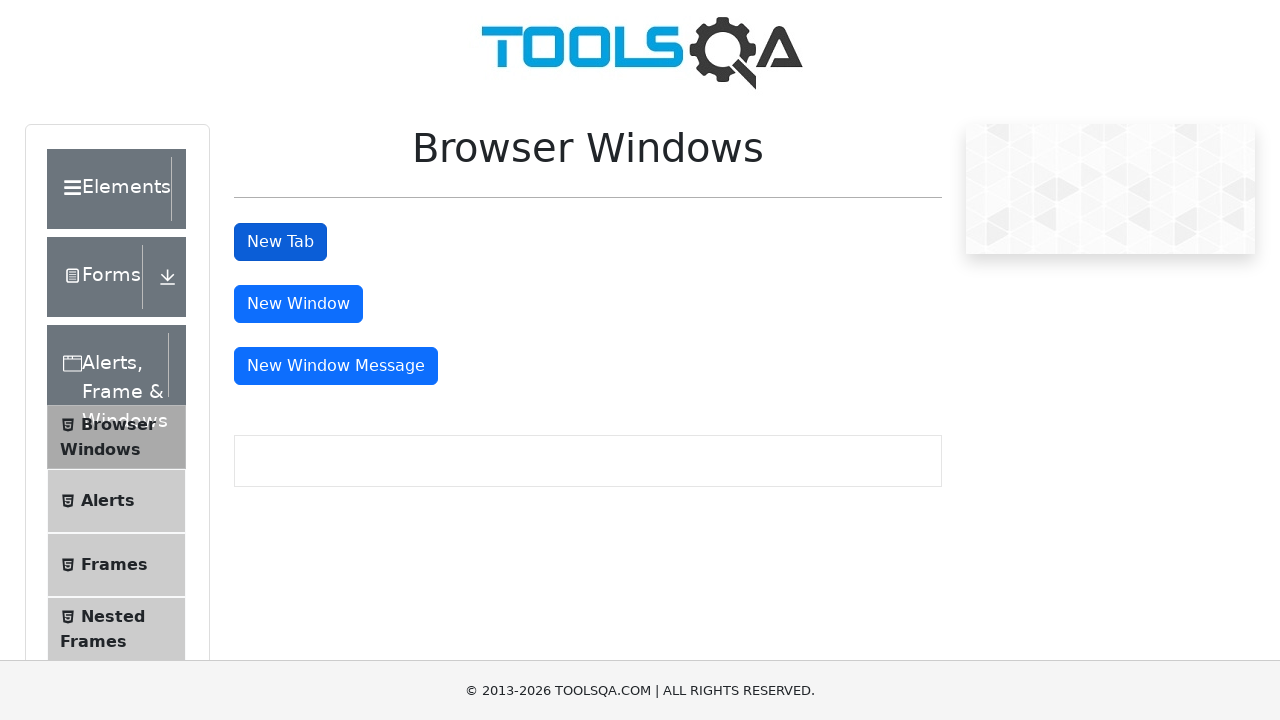

Retrieved new page object from context
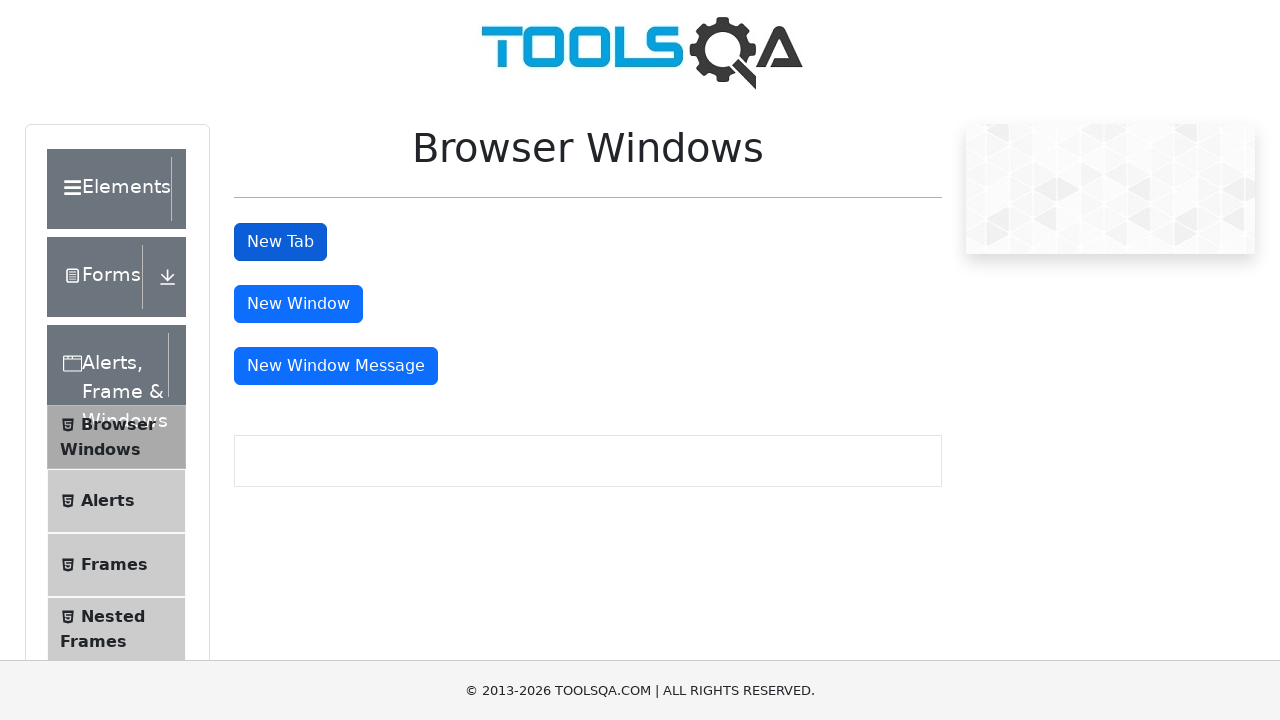

New page fully loaded
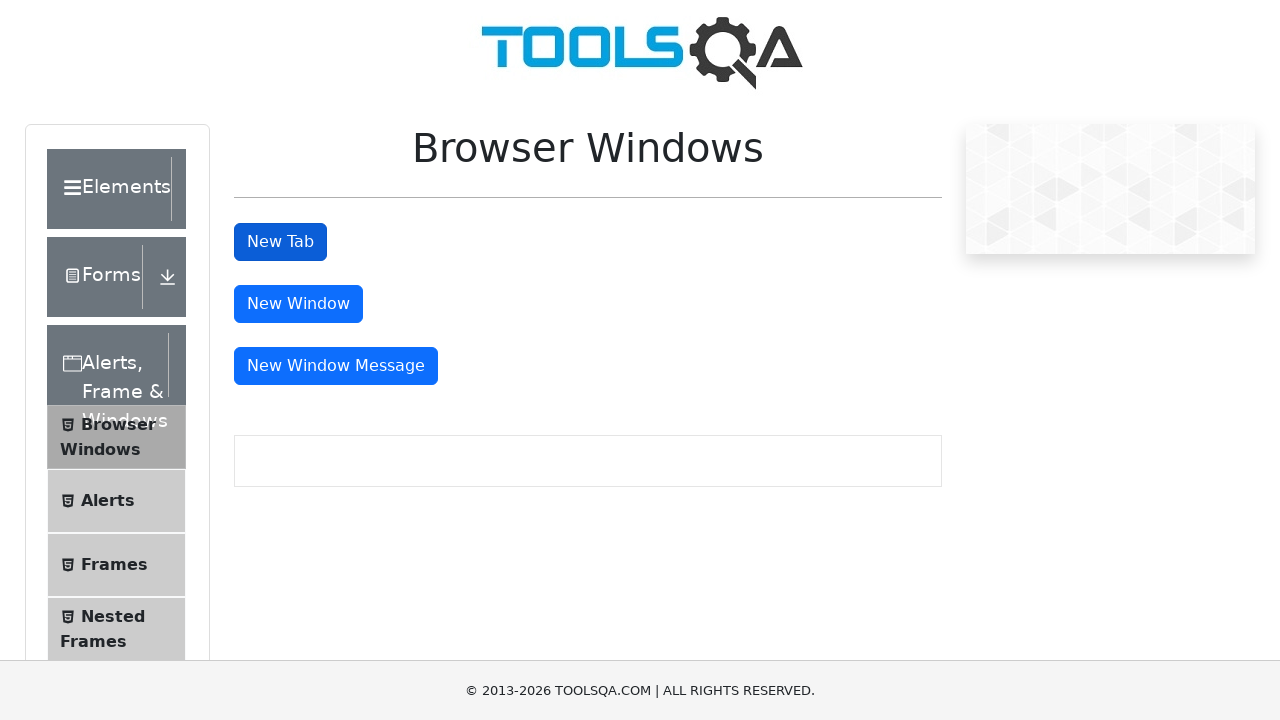

Read child window content: 'This is a sample page'
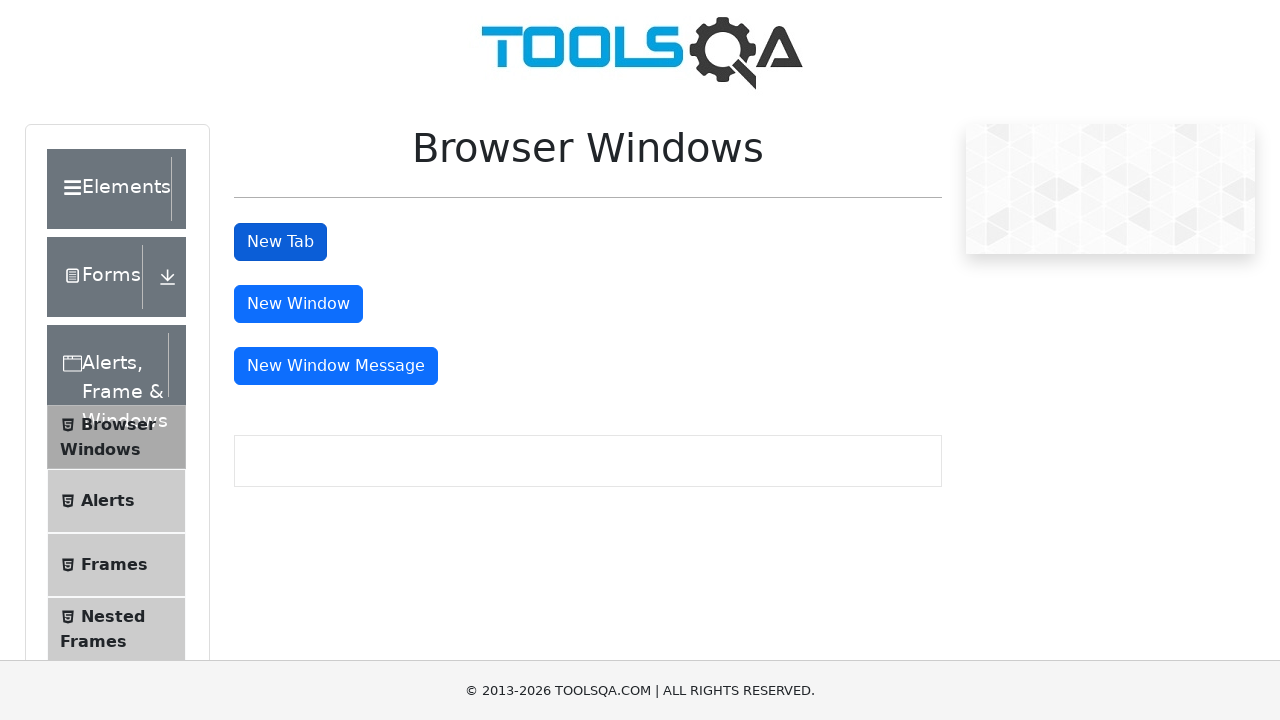

Closed child tab
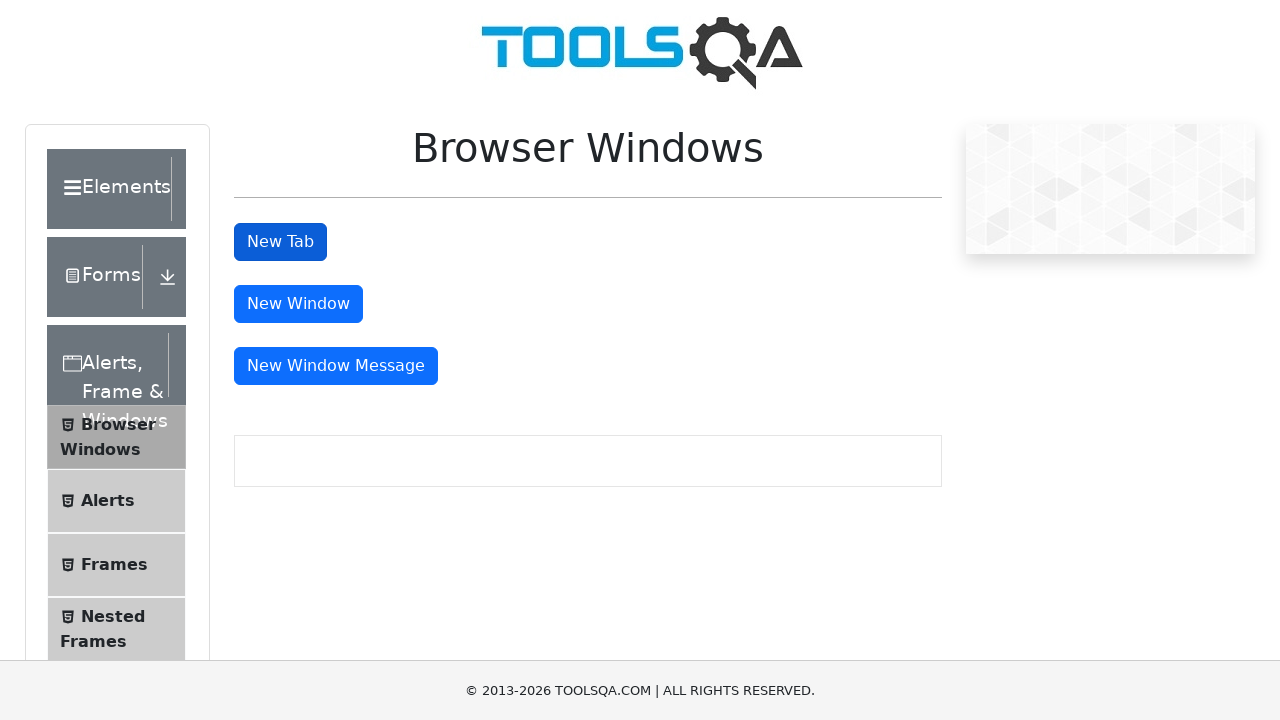

Verified parent window content is accessible: 'Browser Windows'
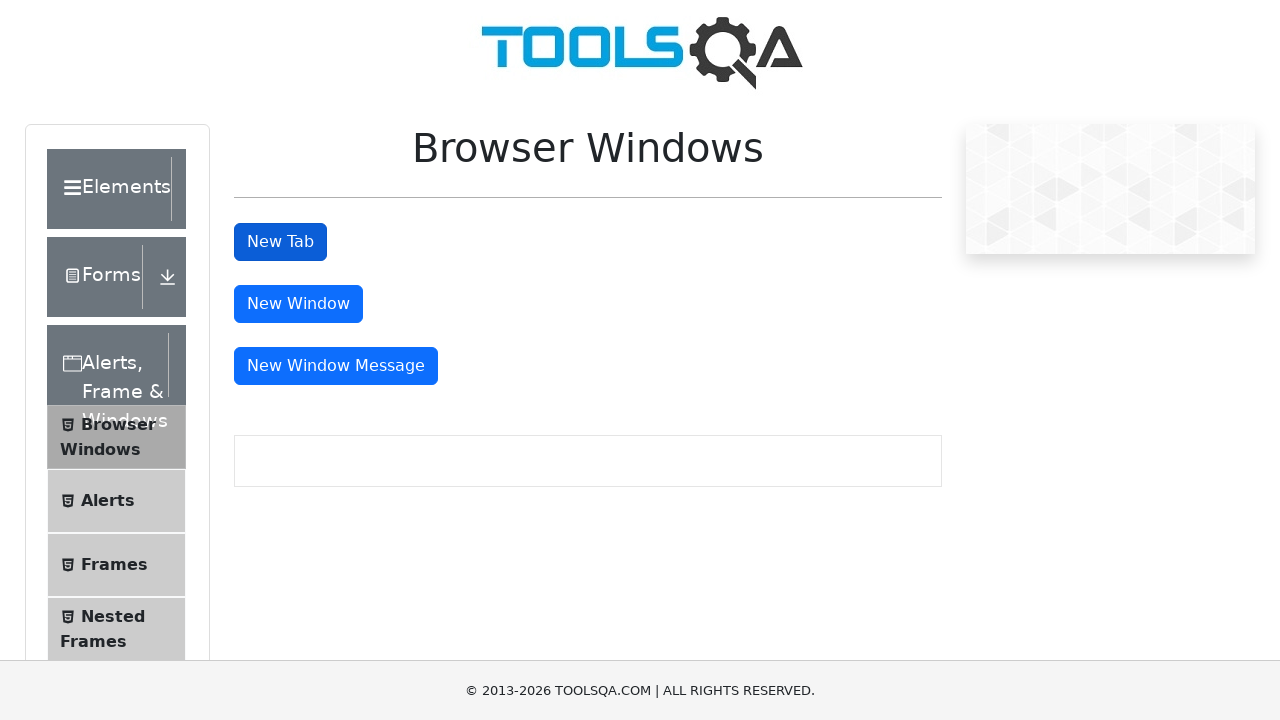

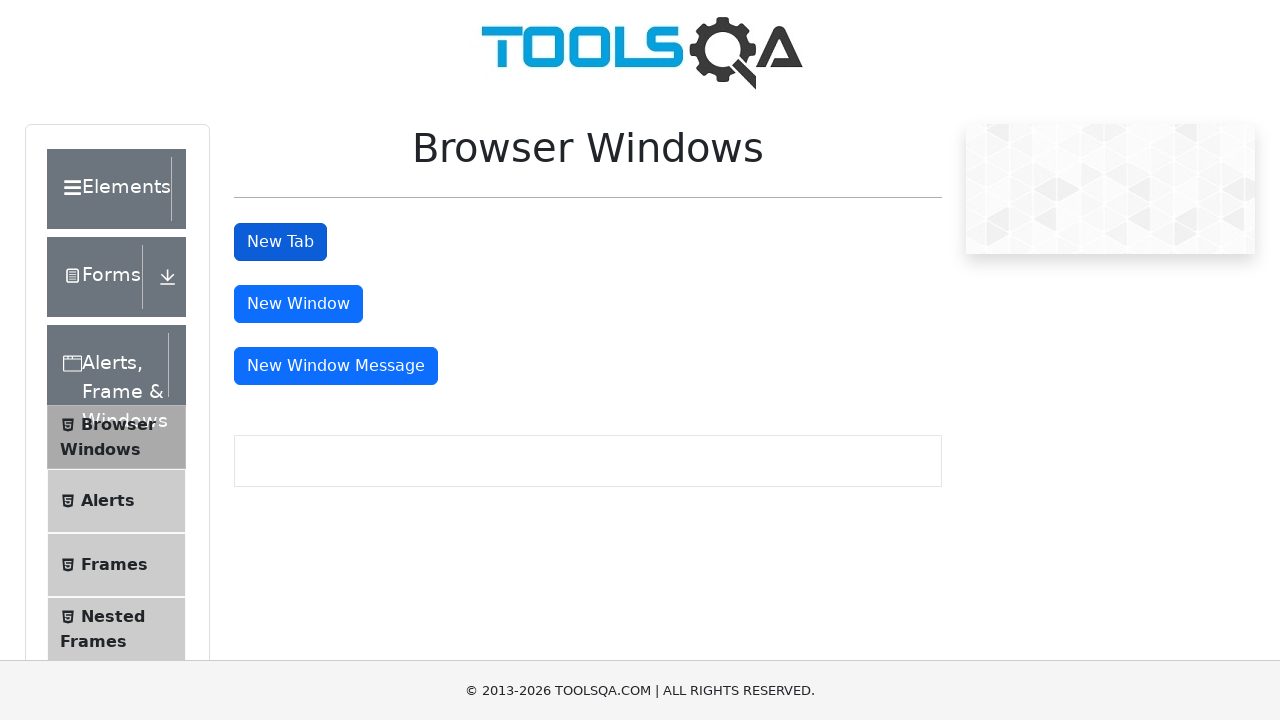